Tests various UI interactions including hide/show element visibility, dialog handling, mouse hover actions, and iframe navigation on a practice automation page

Starting URL: https://www.rahulshettyacademy.com/AutomationPractice/

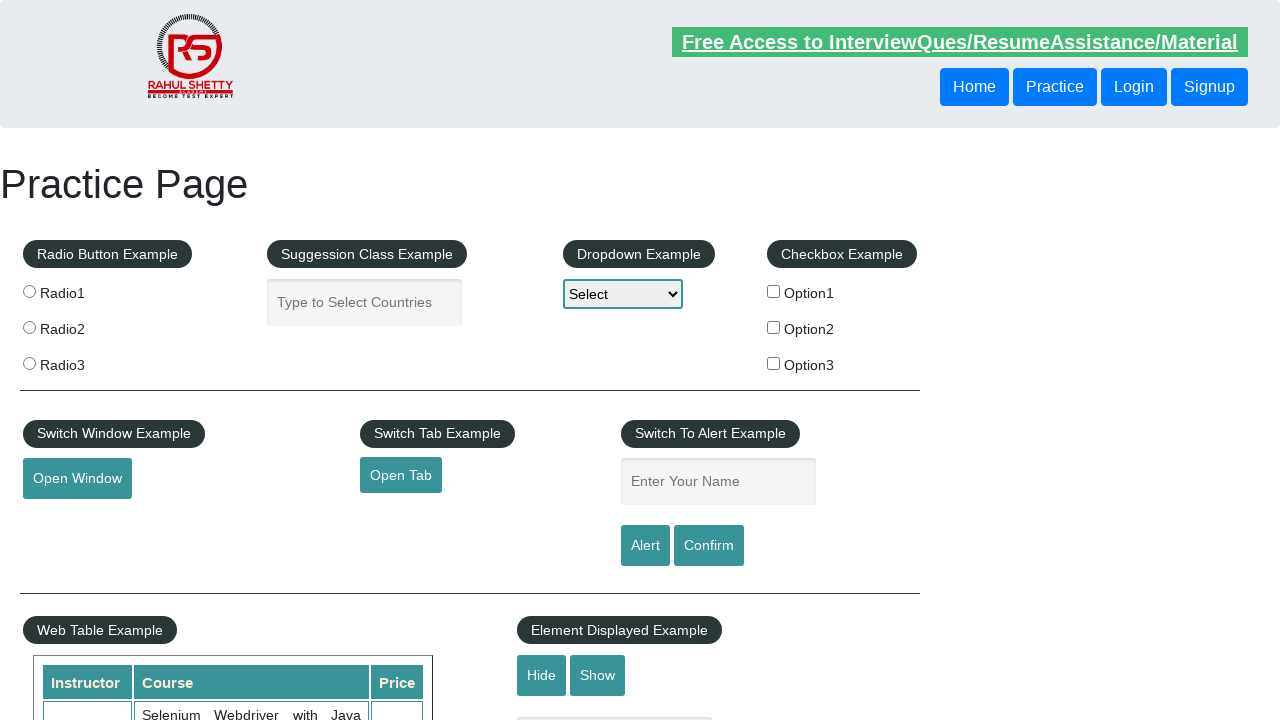

Verified text element is initially visible
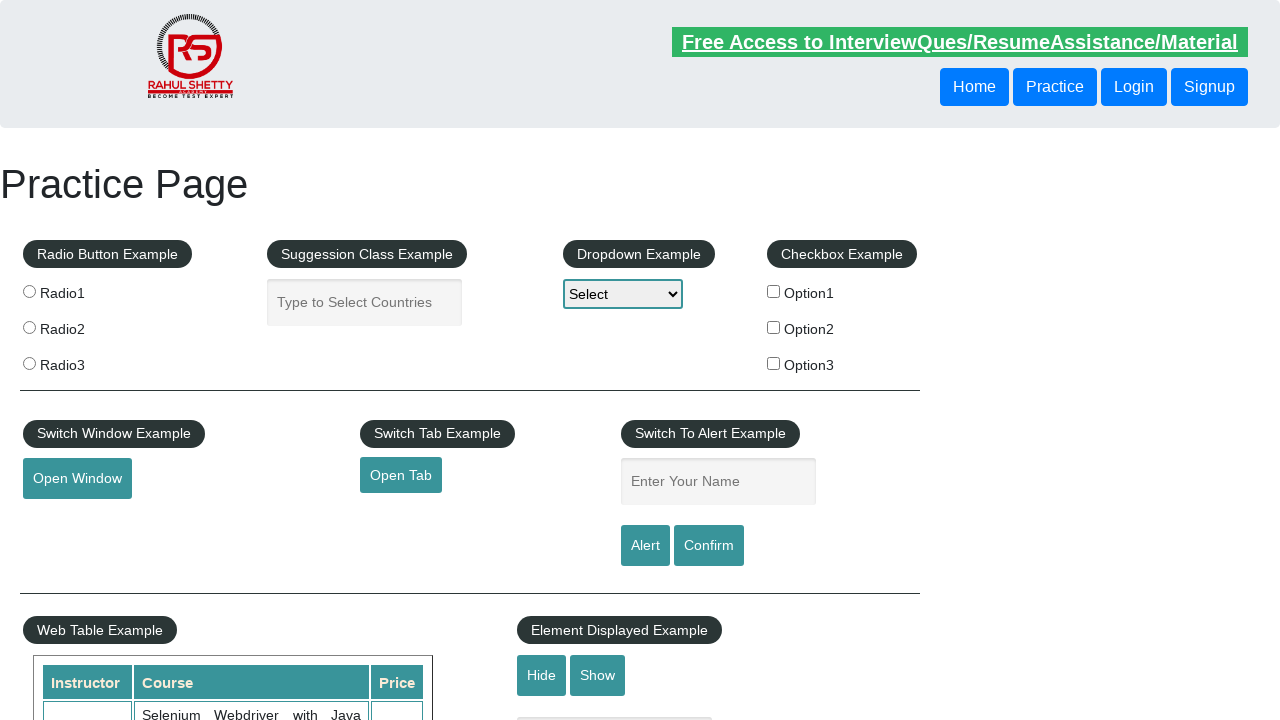

Clicked hide button to hide text element at (542, 675) on #hide-textbox
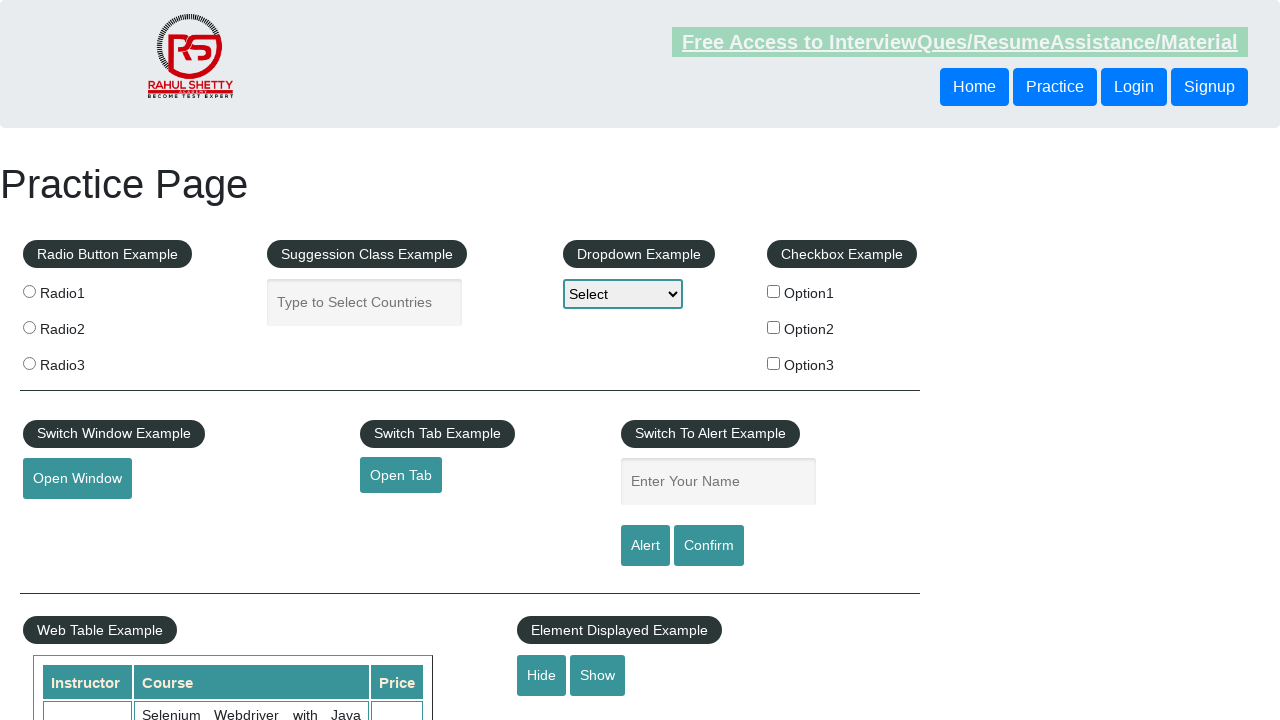

Verified text element is now hidden
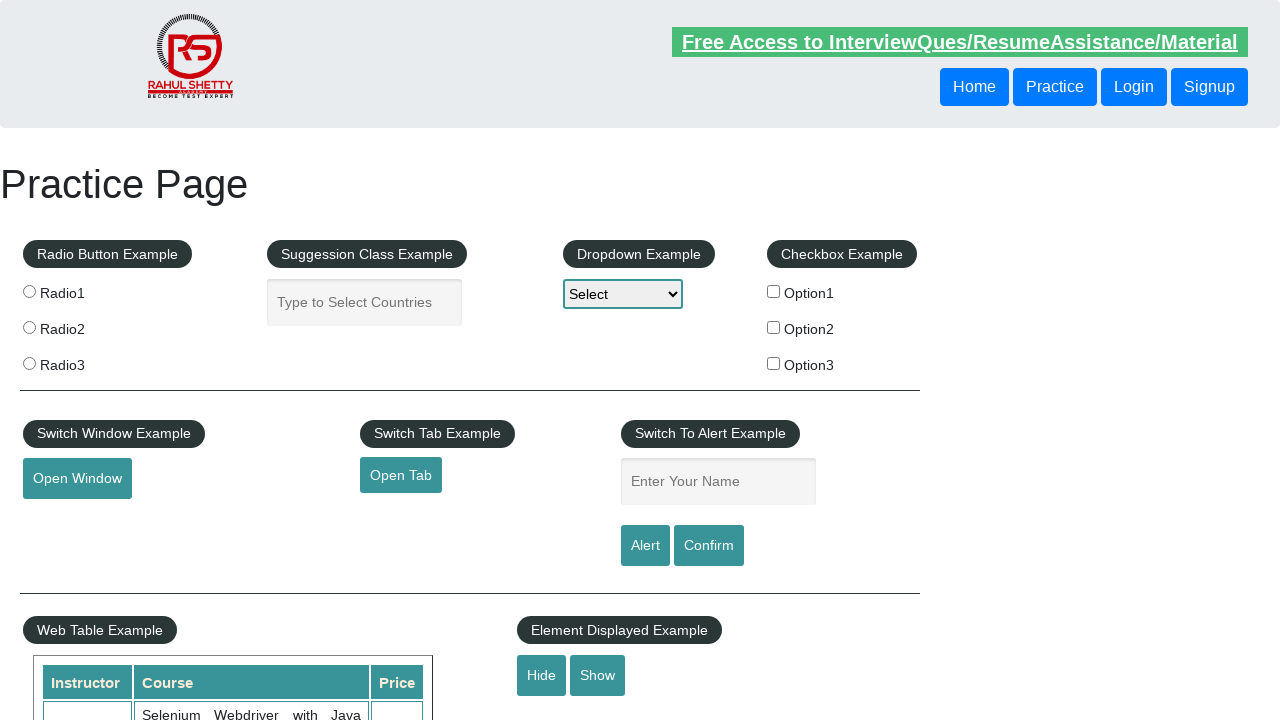

Set up dialog handler to accept alerts and confirmations
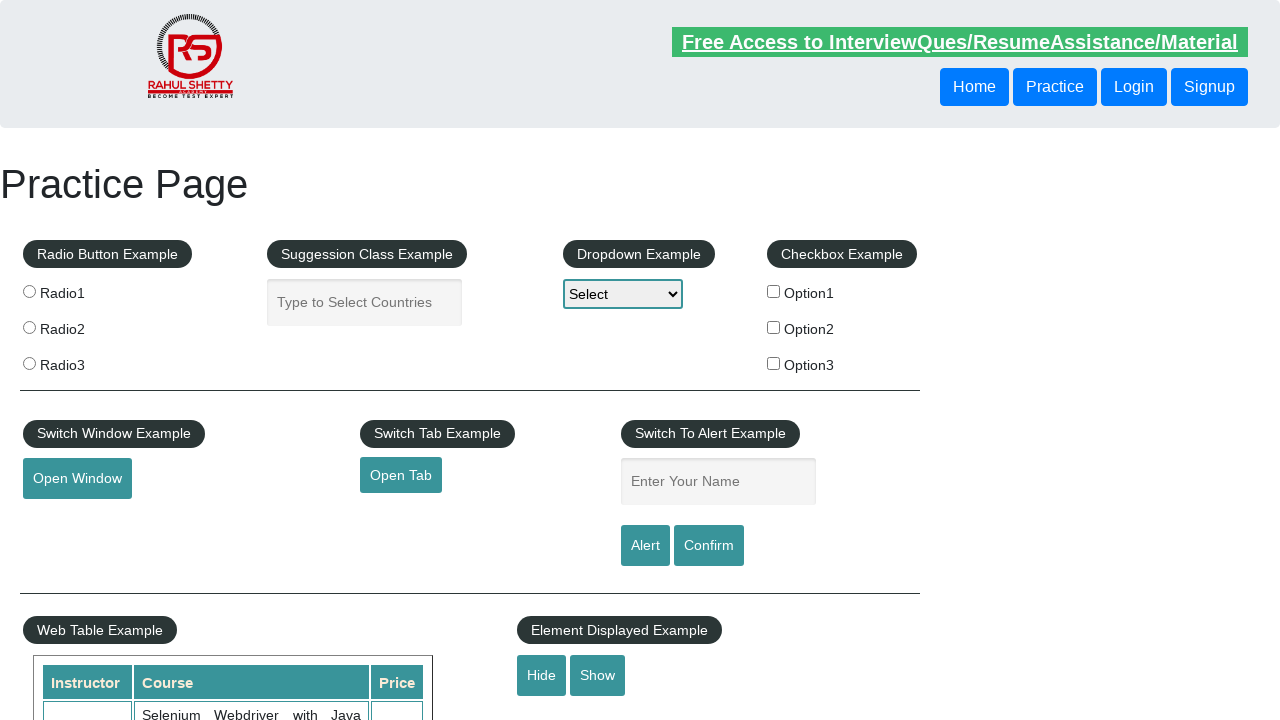

Clicked confirm button which triggered a dialog at (709, 546) on #confirmbtn
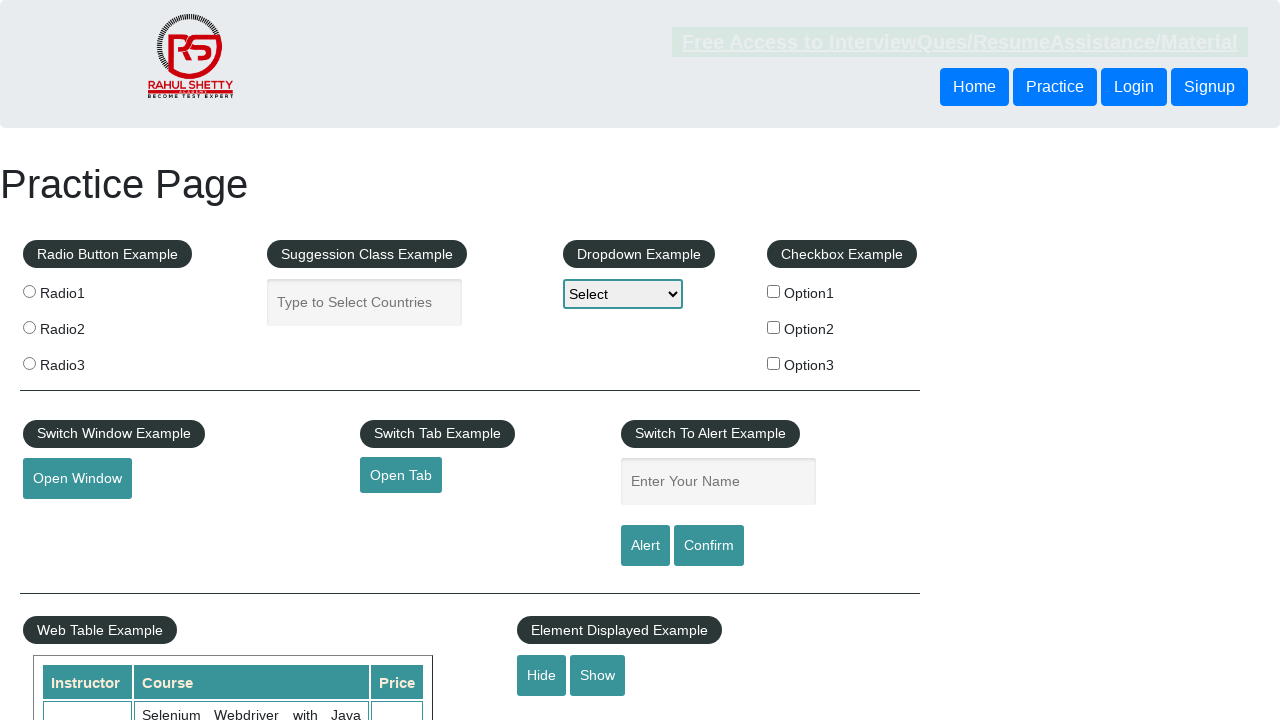

Hovered over mouse hover element to reveal hidden content at (83, 361) on #mousehover
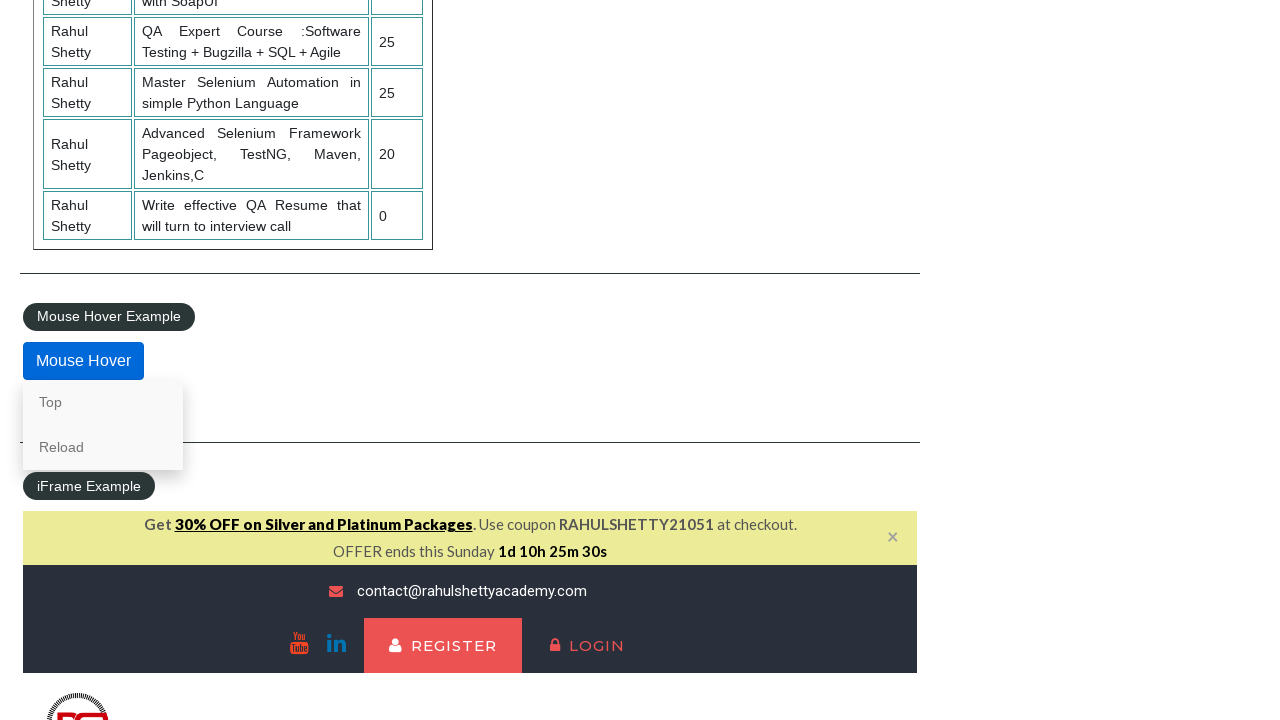

Clicked the first link in the hover content at (103, 402) on .mouse-hover-content a >> nth=0
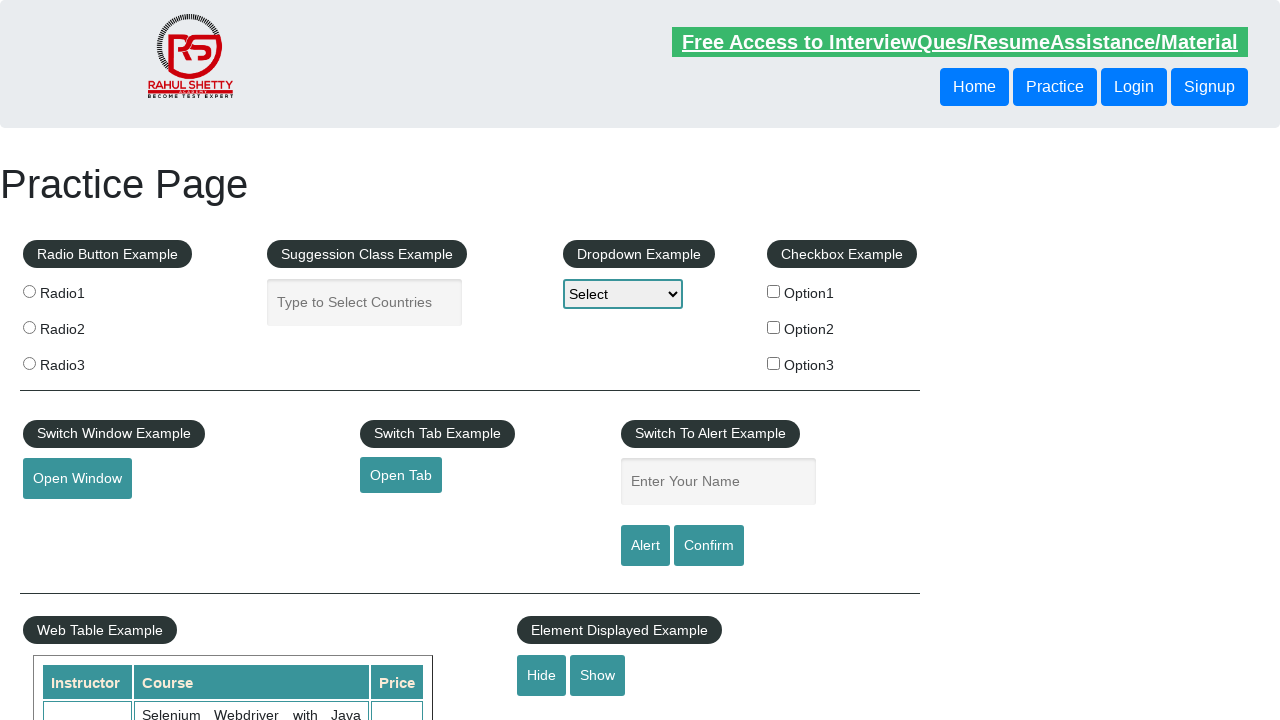

Located the courses iframe
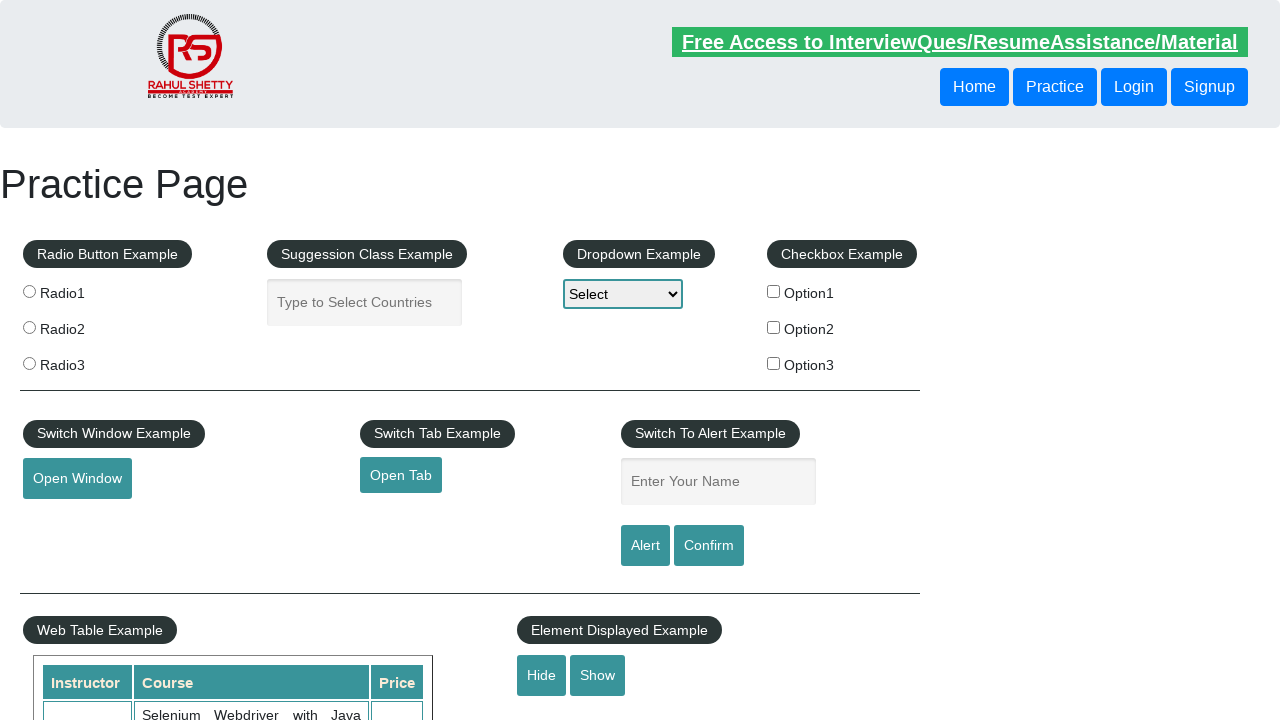

Clicked on lifetime access link within the iframe at (307, 360) on #courses-iframe >> internal:control=enter-frame >> li a[href*='lifetime-access']
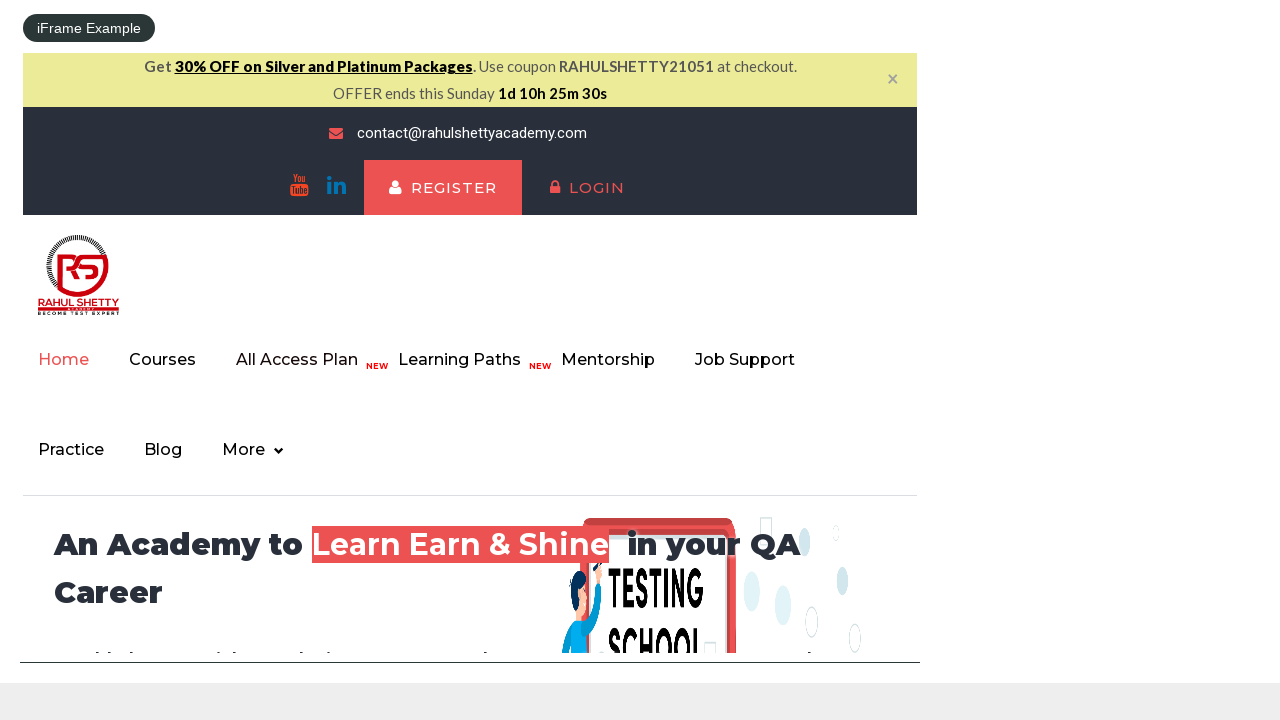

Verified text content loaded in iframe
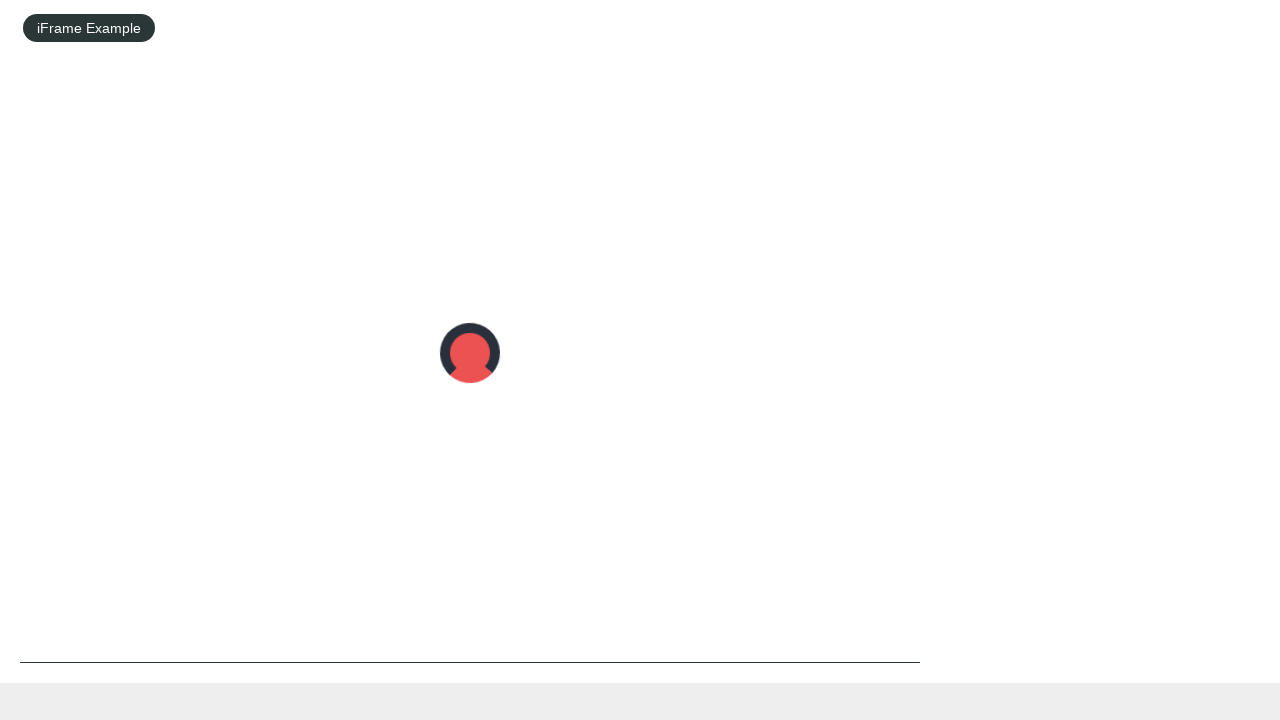

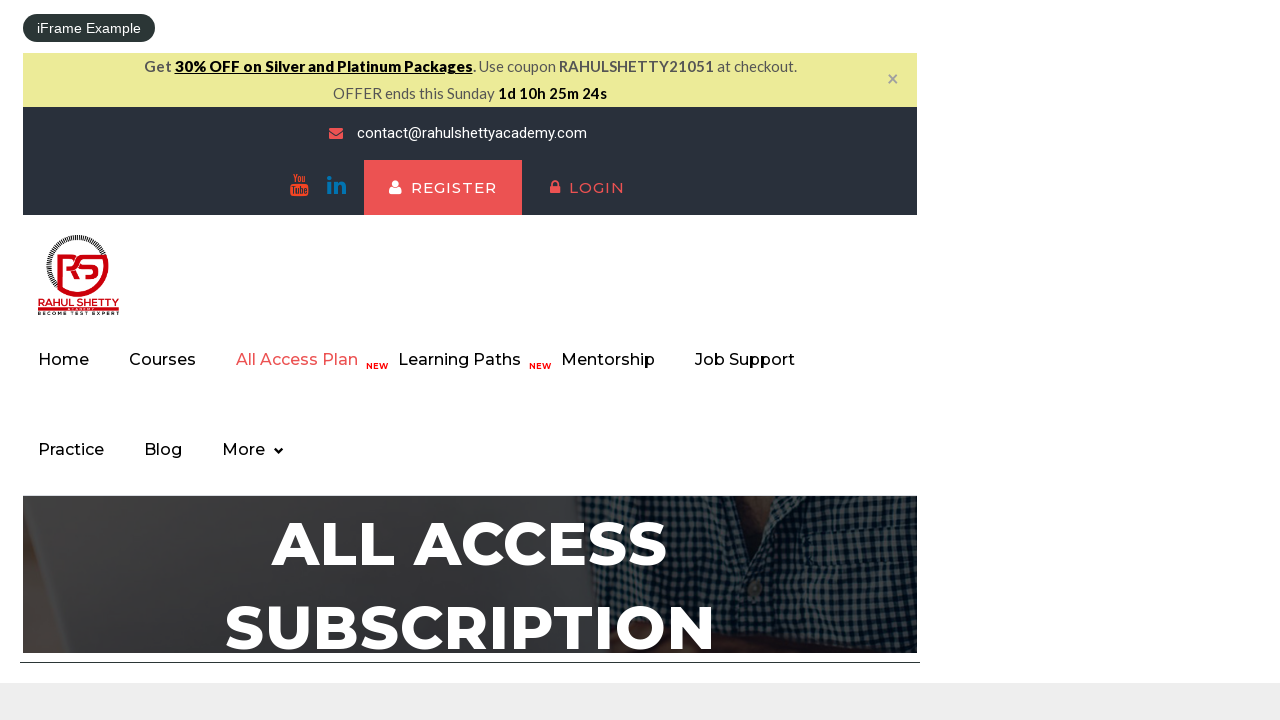